Activates the login button by pressing Enter key on the element

Starting URL: https://portaldev.cms.gov/portal/

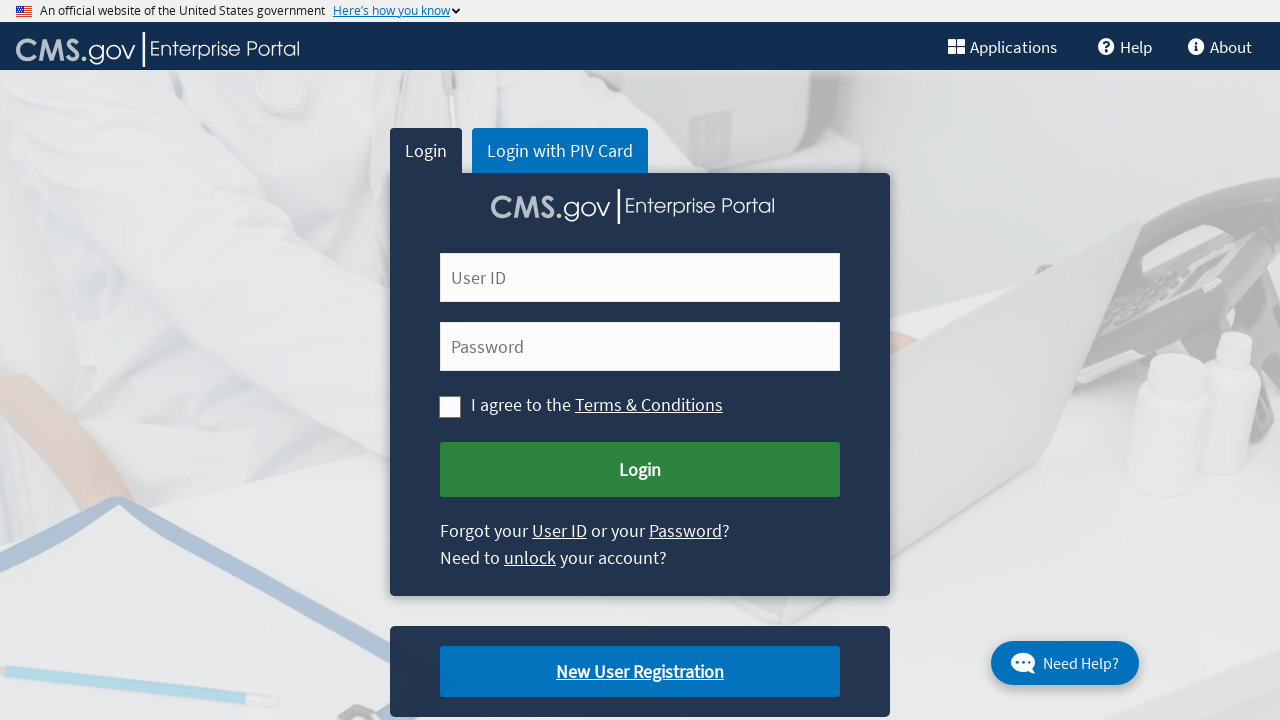

Pressed Enter key on login button to activate it on #cms-login-submit
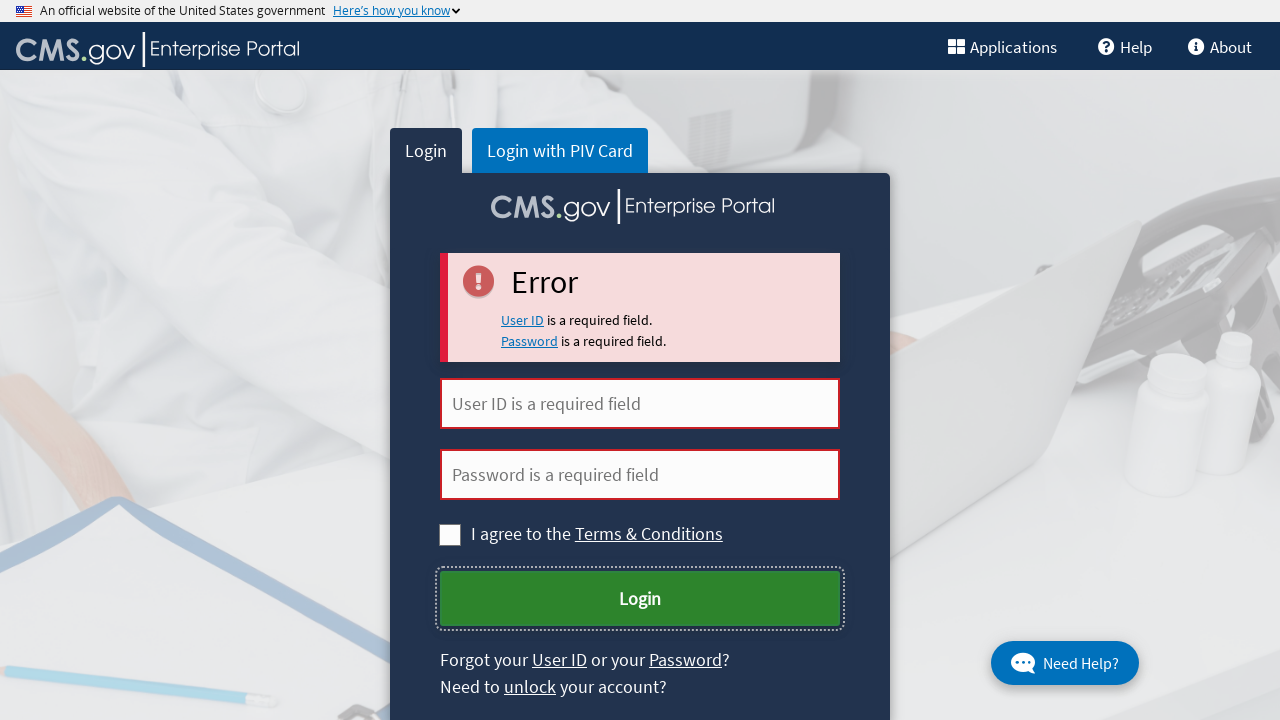

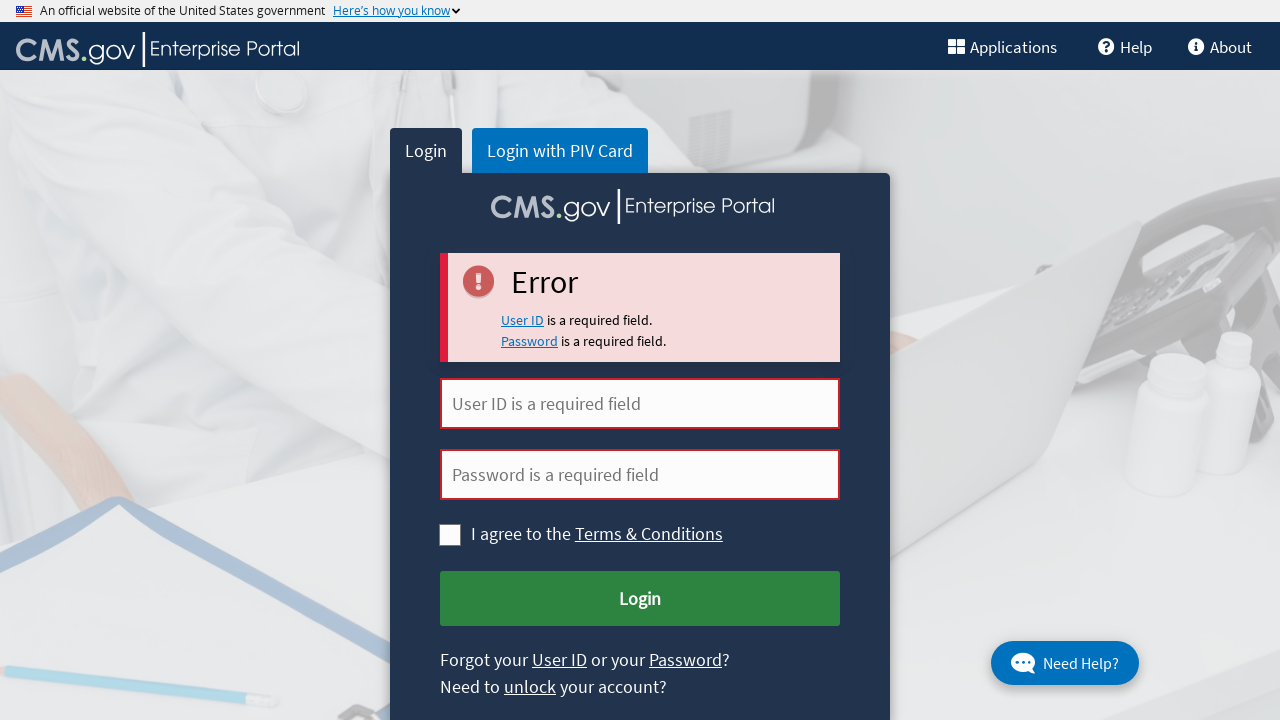